Tests table sorting by clicking the "Due" column header and verifying the values are sorted in ascending order using CSS pseudo-class selectors on table1.

Starting URL: http://the-internet.herokuapp.com/tables

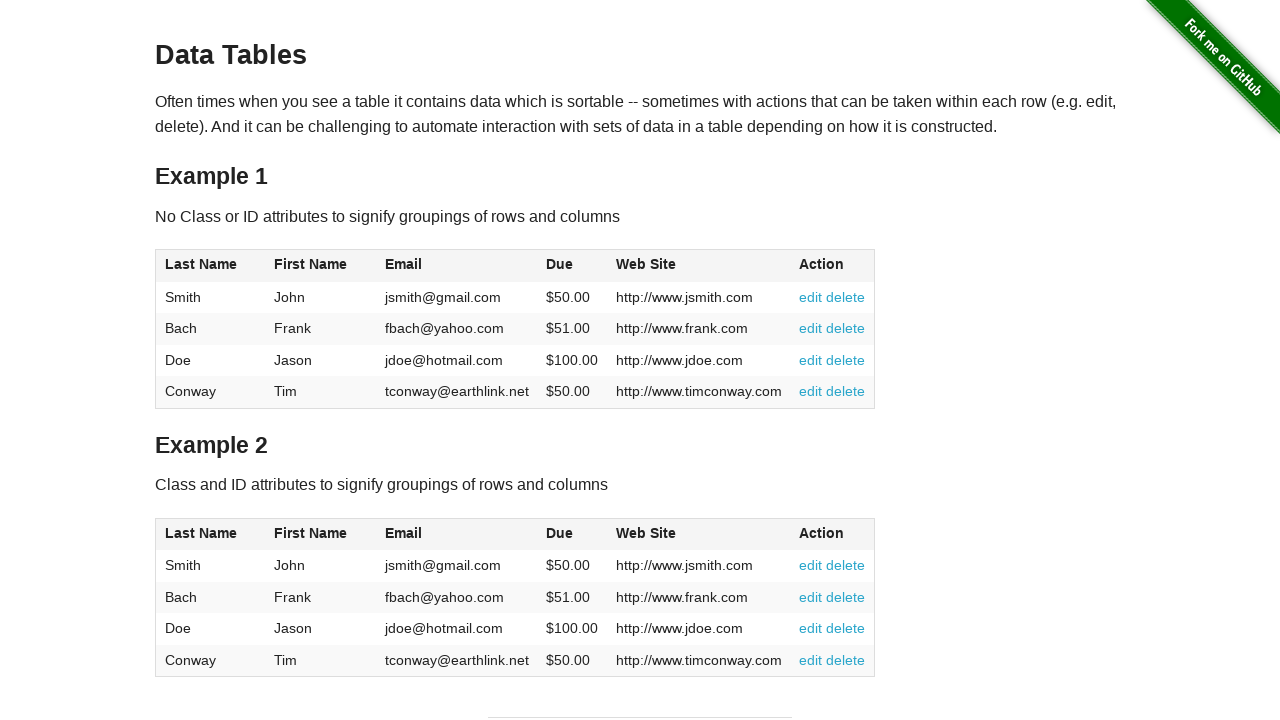

Clicked the 'Due' column header (4th column) in table1 to sort ascending at (572, 266) on #table1 thead tr th:nth-of-type(4)
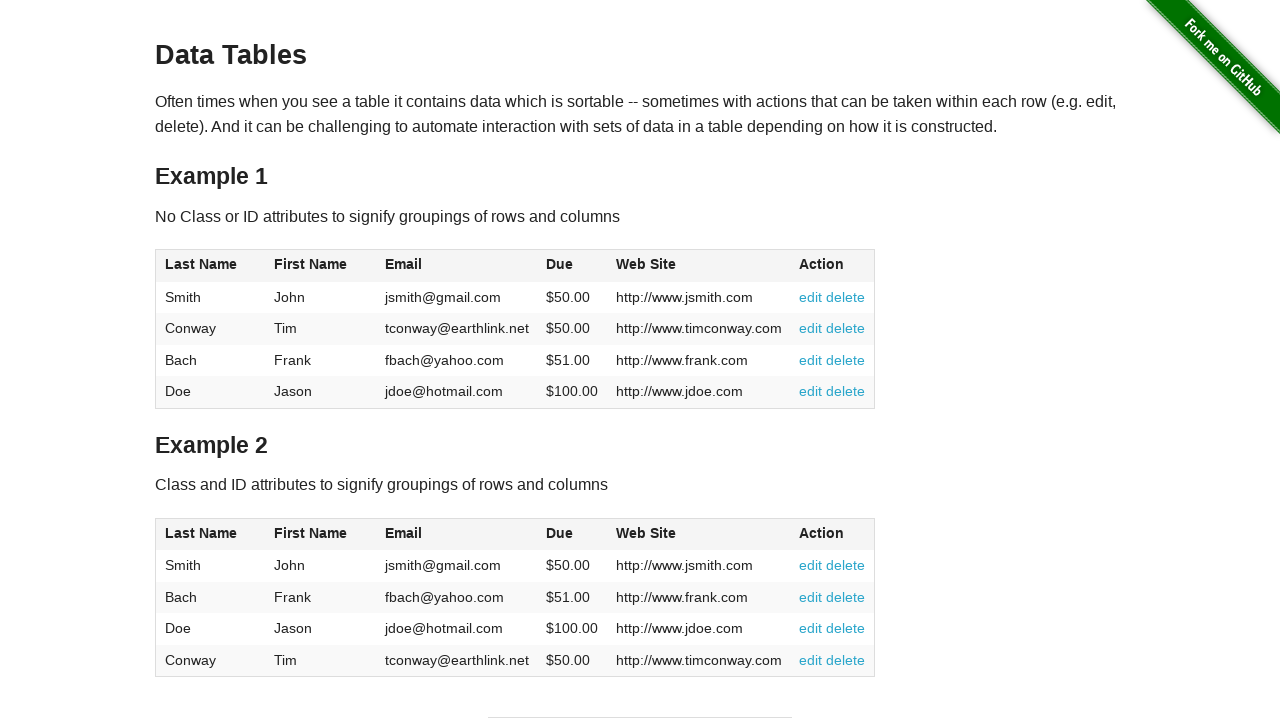

Waited for table1 body Due column cells to be present
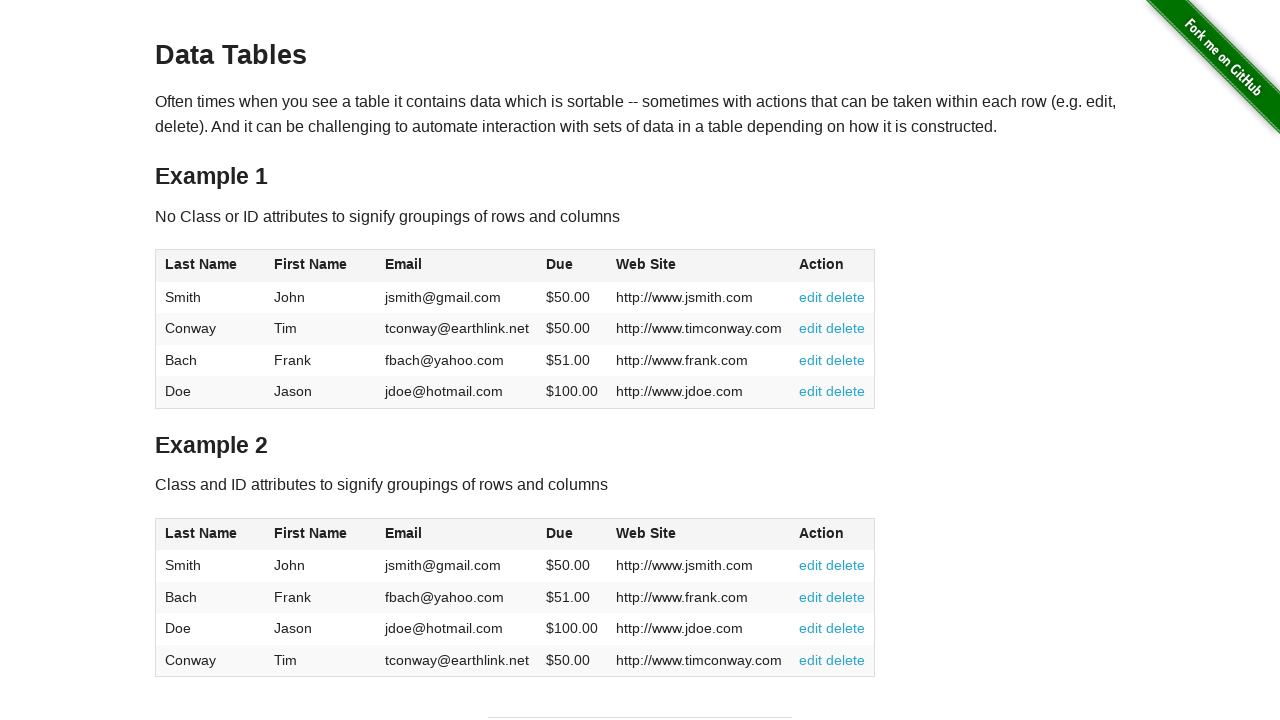

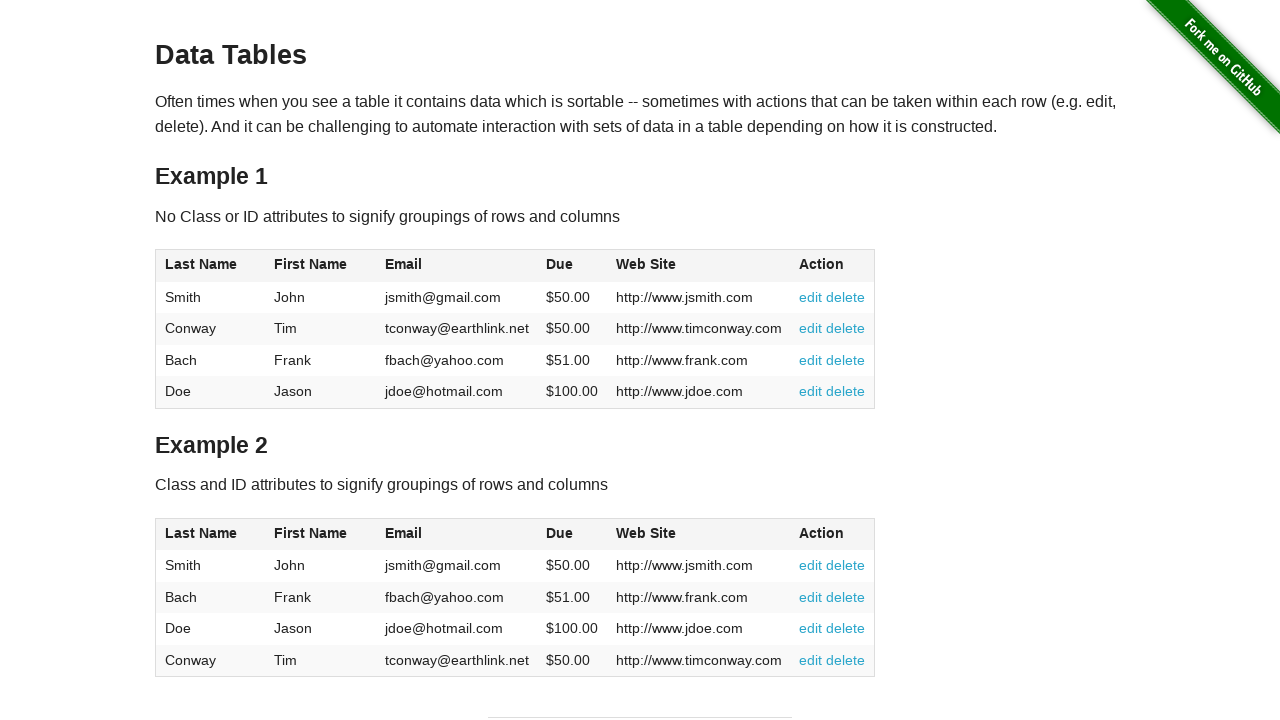